Tests user-facing locators by clicking Edit link, locating text elements on the page, and clearing a text input field.

Starting URL: https://letcode.in/test

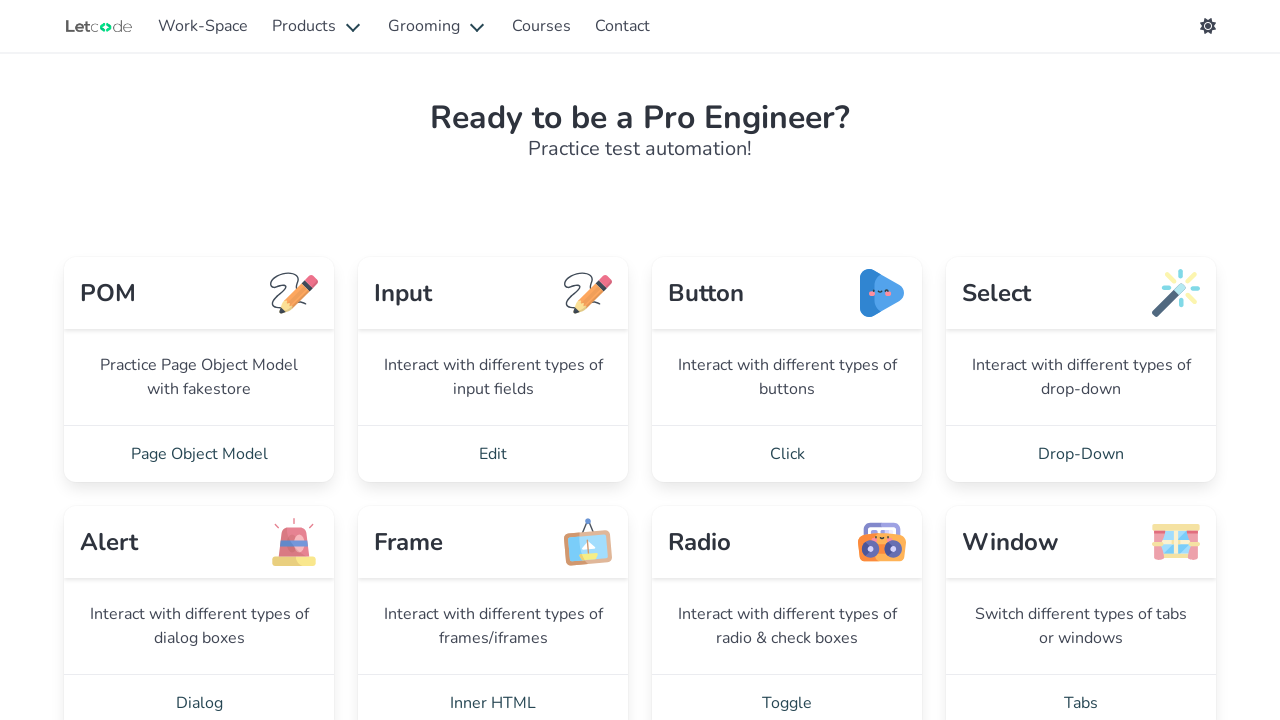

Waited for Edit link to be visible
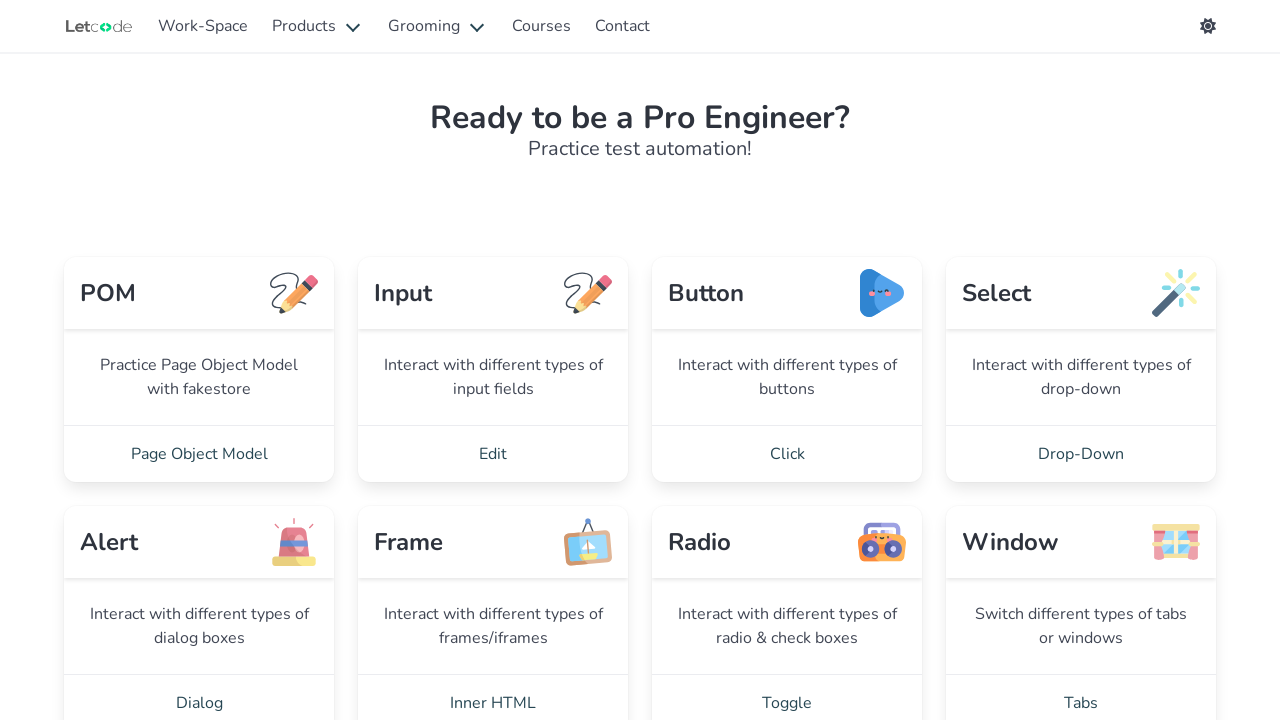

Clicked Edit link at (493, 454) on text=Edit
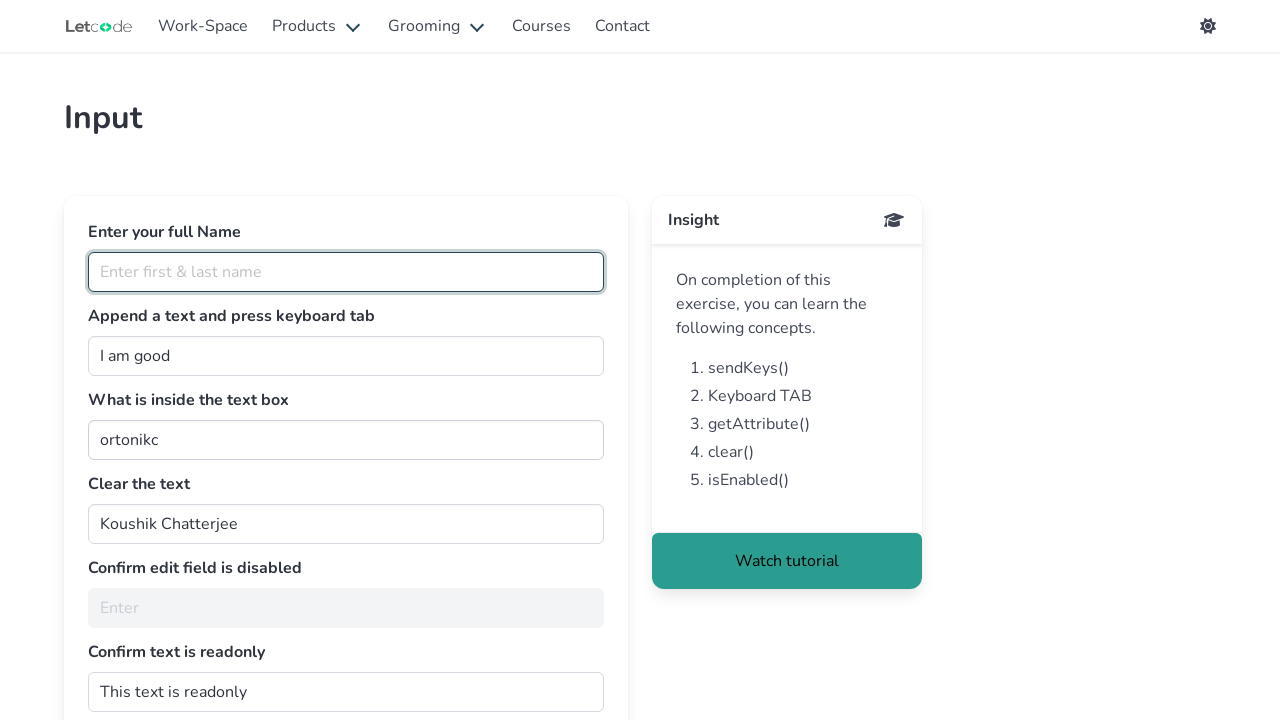

Waited for card content to be visible
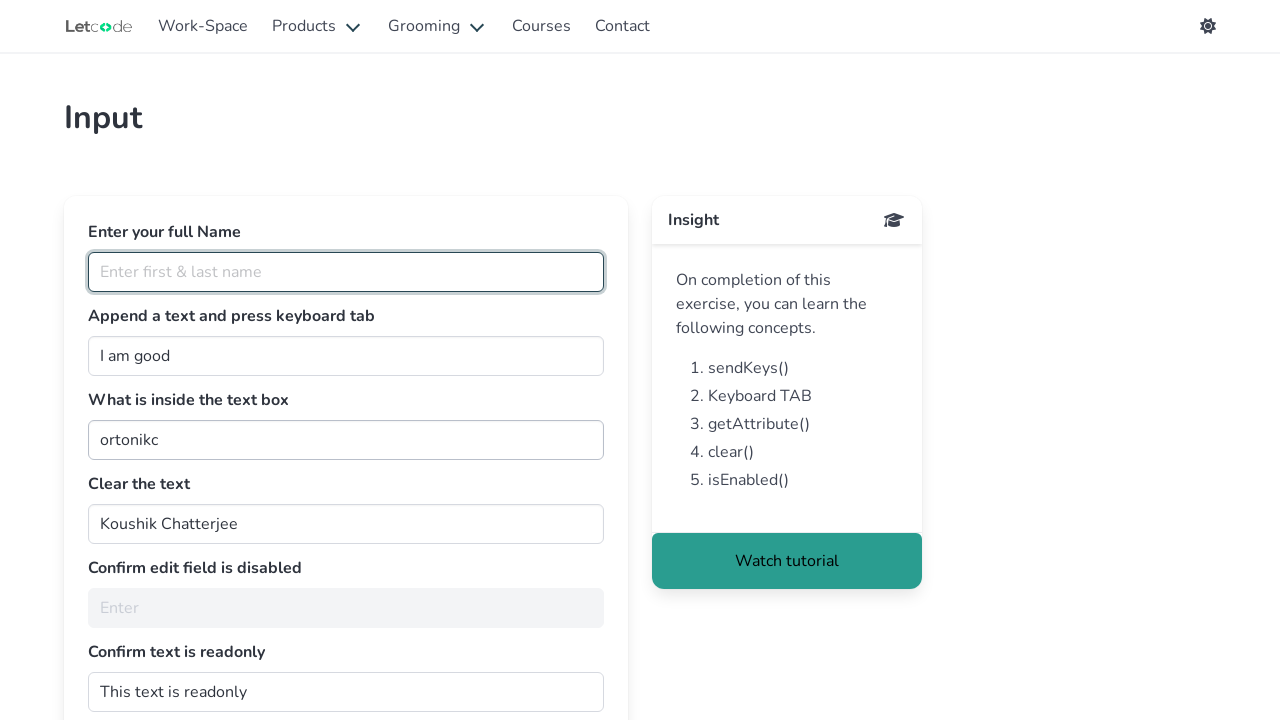

Cleared the text input field with ID 'clearMe' on #clearMe
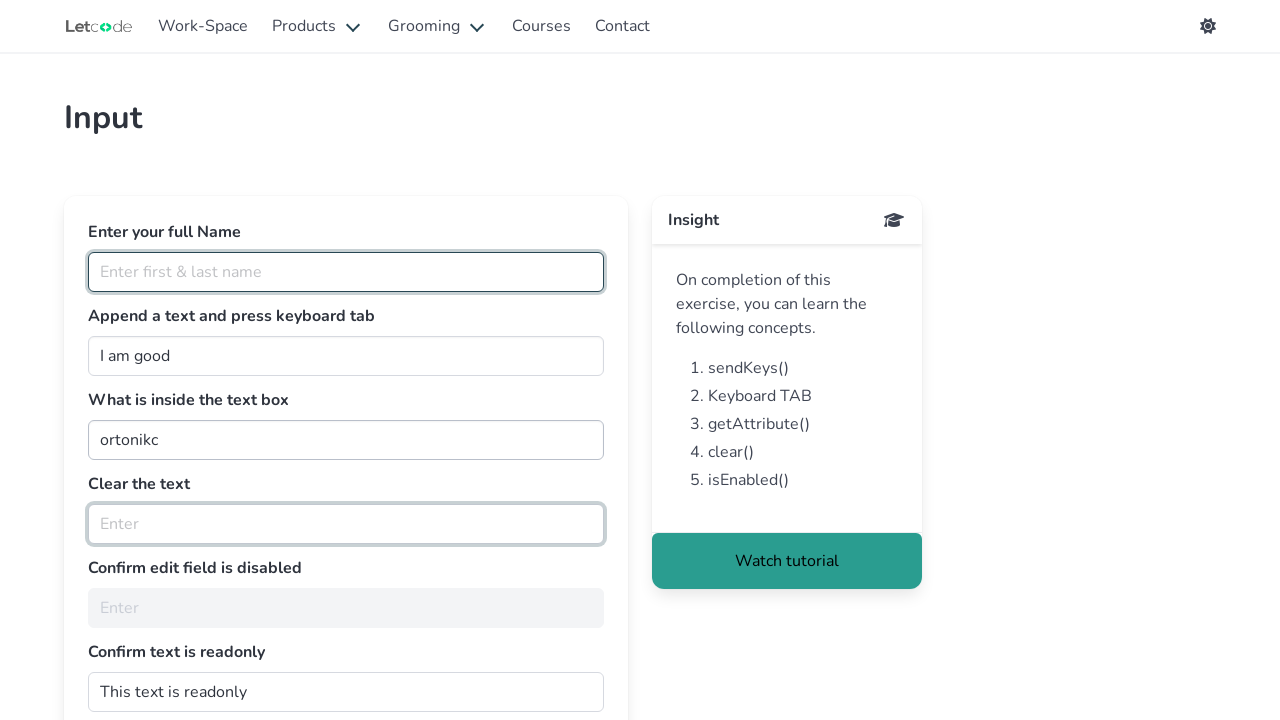

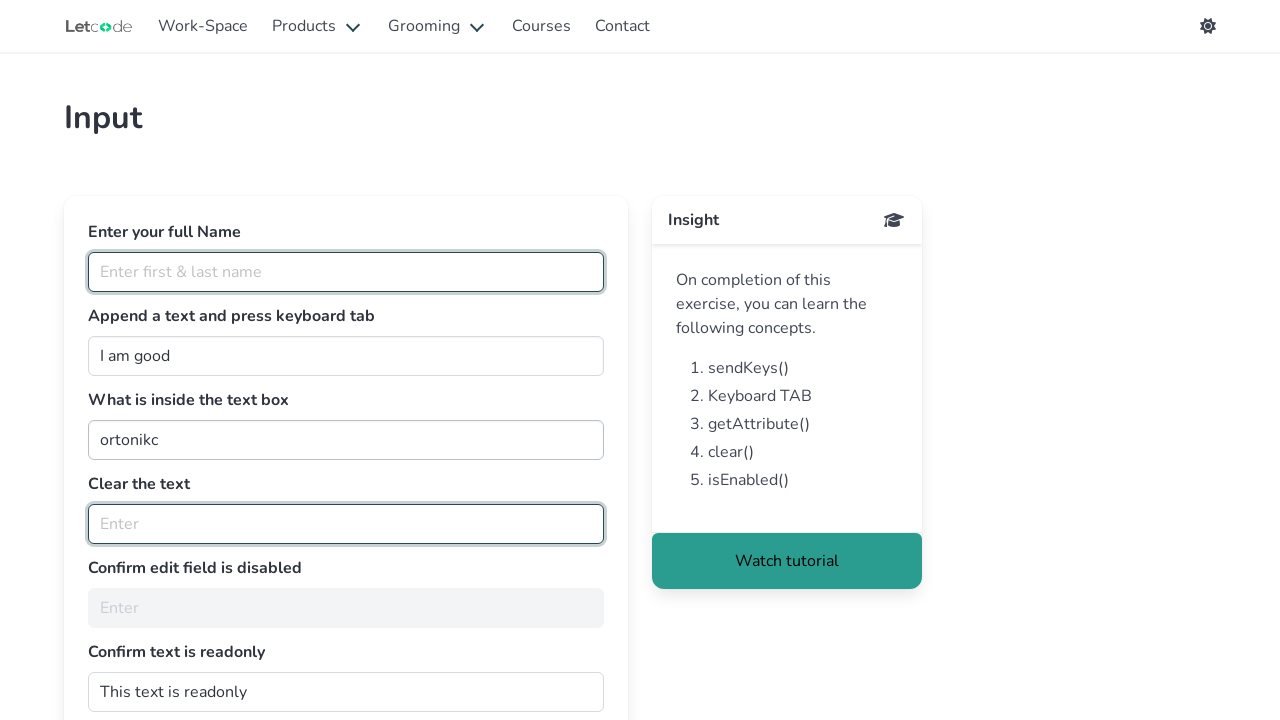